Tests window handling by clicking social media links (LinkedIn, Facebook, Twitter, YouTube) that open in new windows, then switches to a specific window by title, closes child windows, and returns to the parent window.

Starting URL: https://opensource-demo.orangehrmlive.com/web/index.php/auth/login

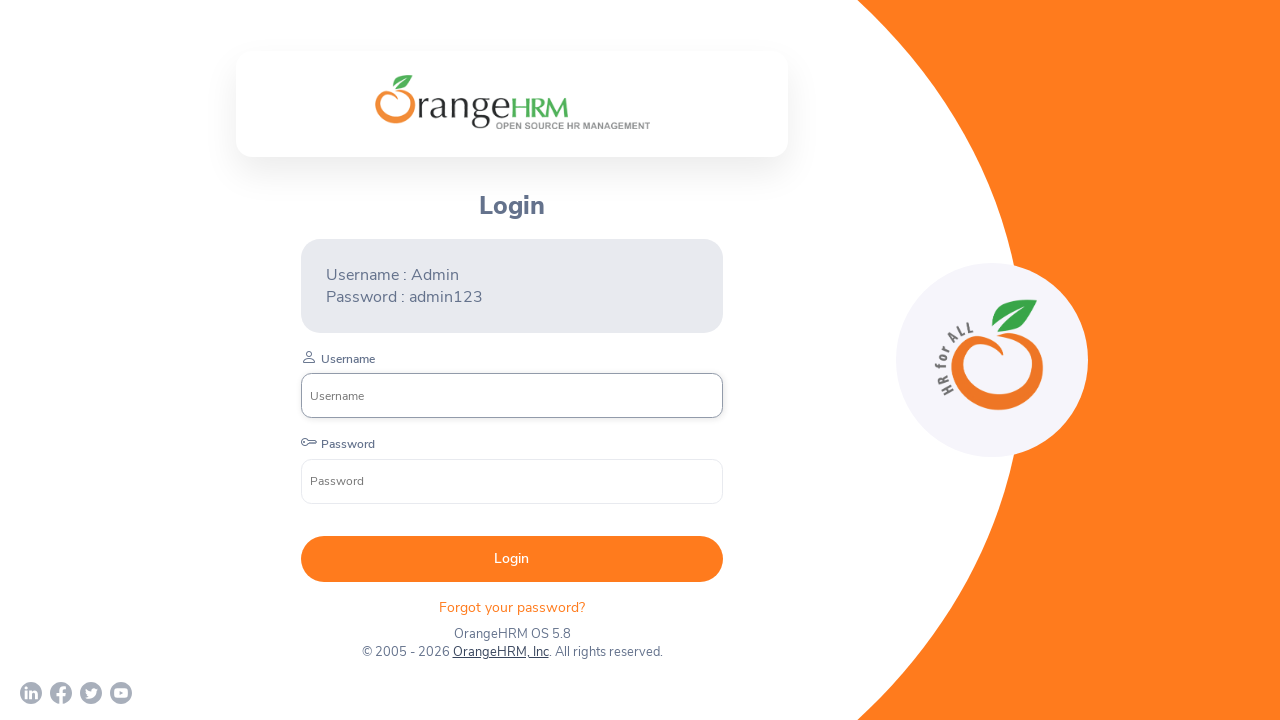

Stored parent page reference
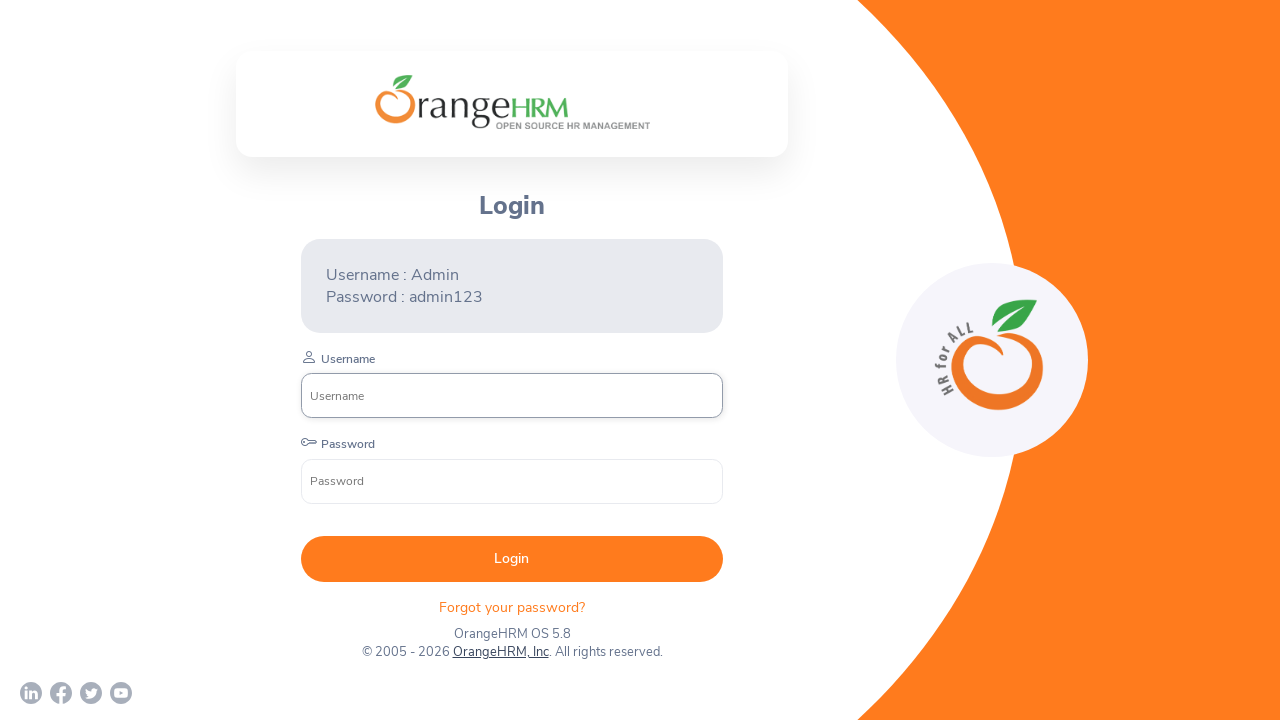

Found LinkedIn social media link
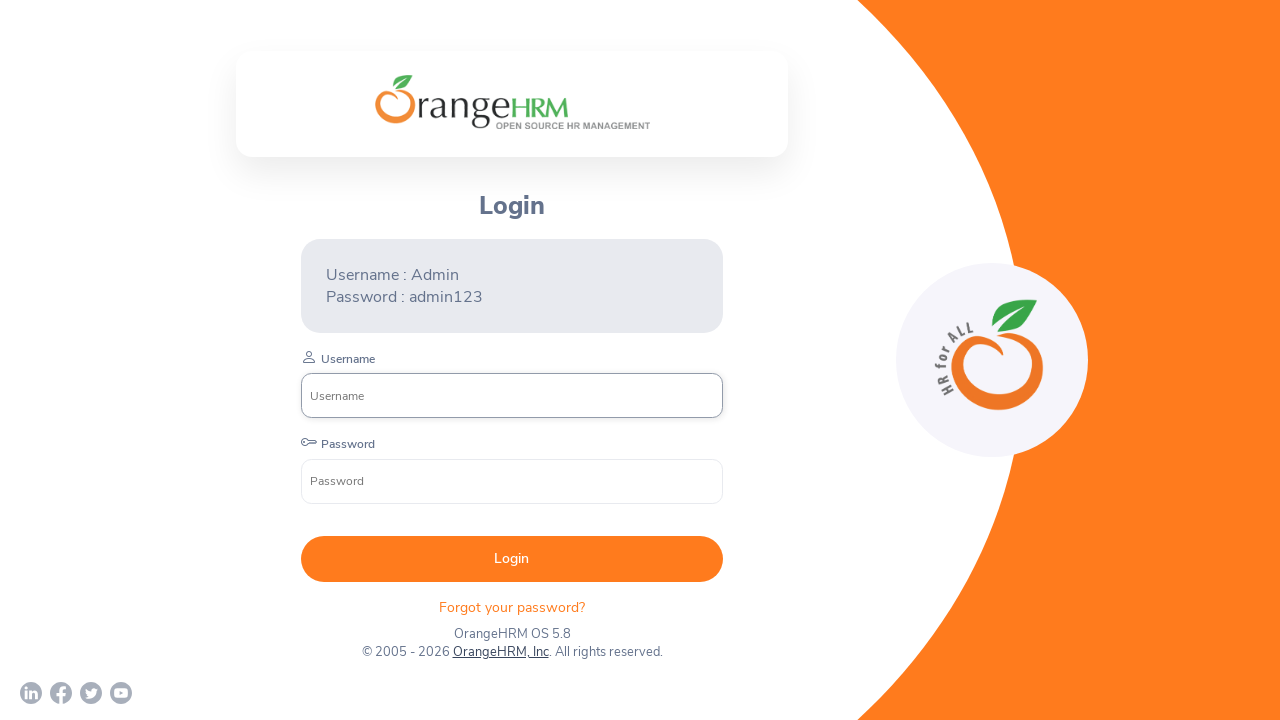

Clicked LinkedIn link and new window opened
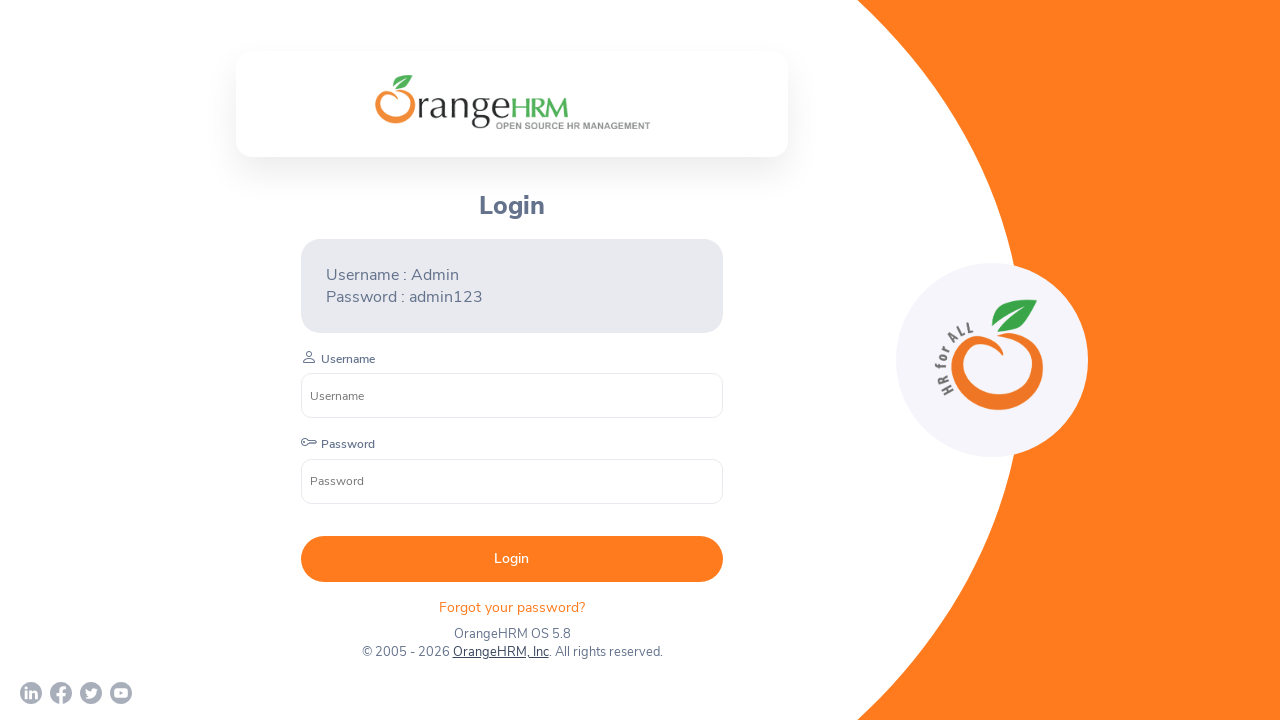

Found Facebook social media link
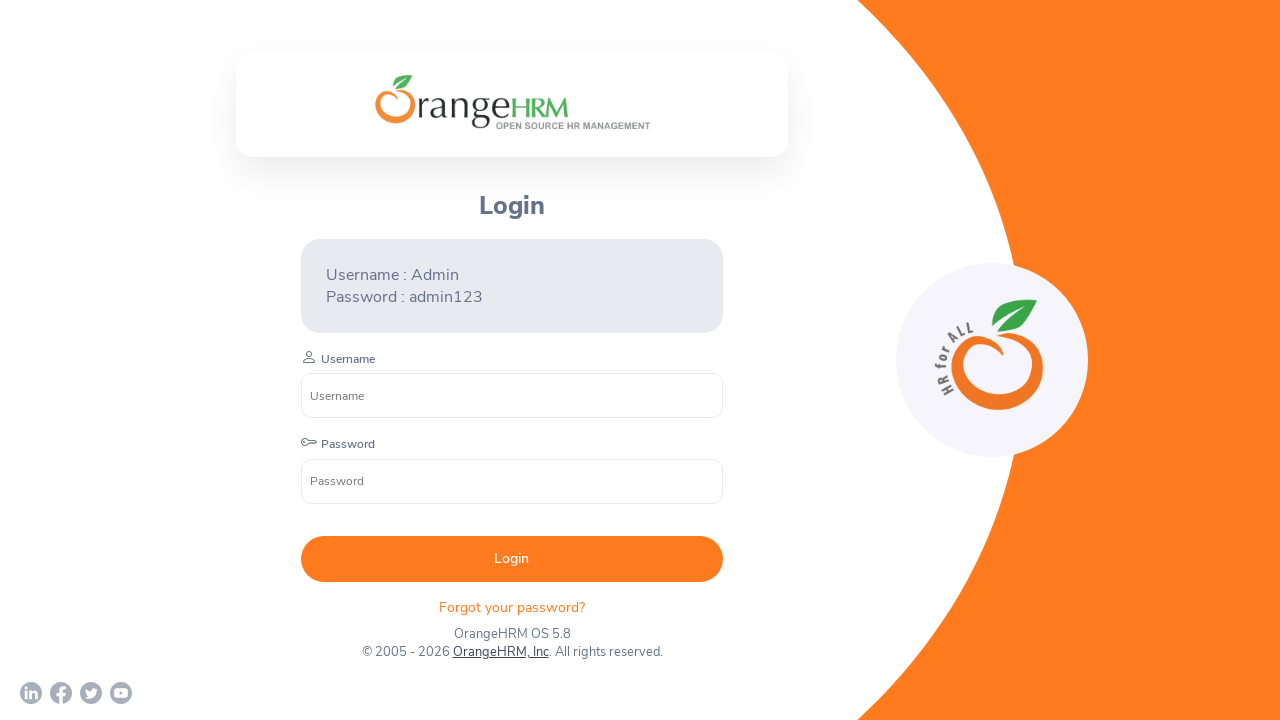

Clicked Facebook link and new window opened
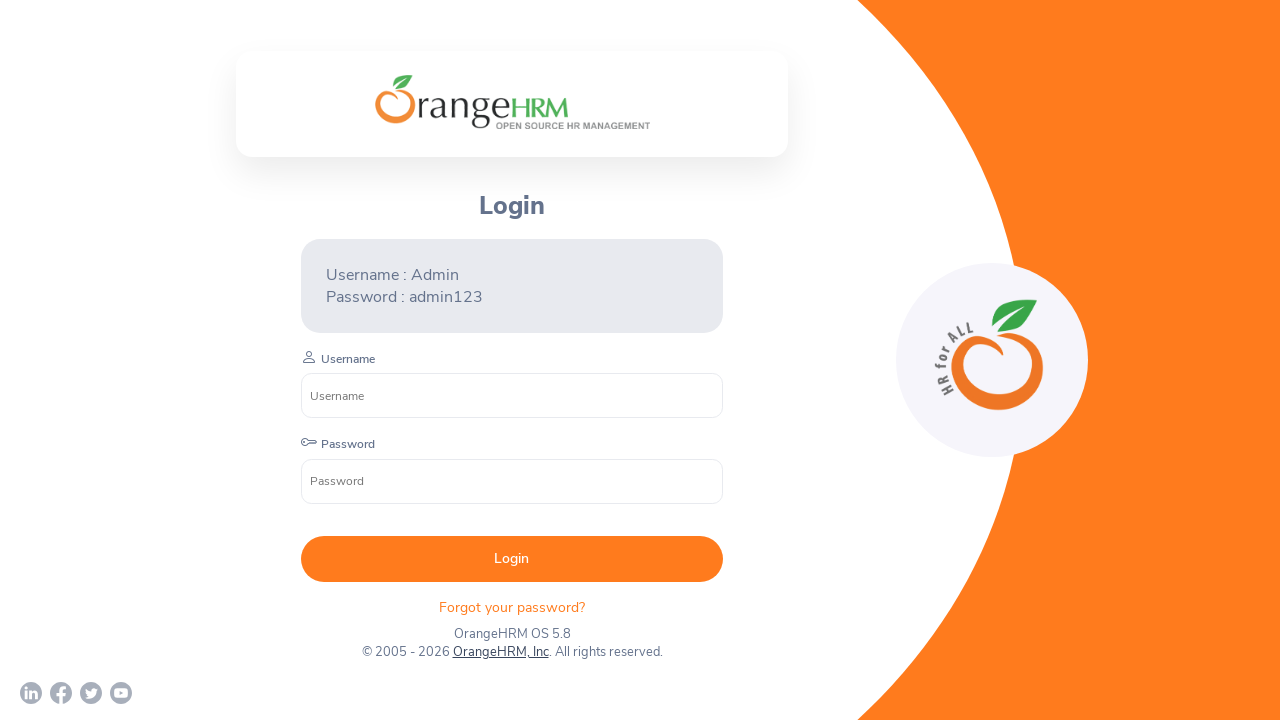

Found Twitter social media link
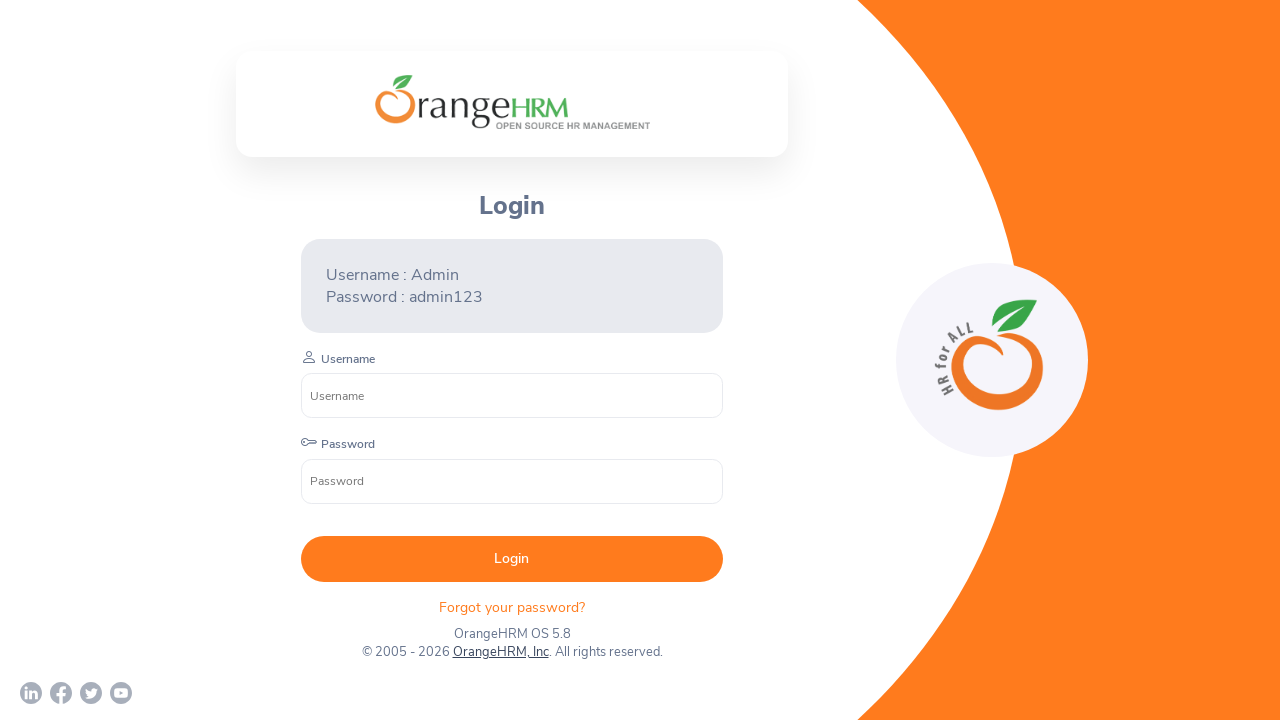

Clicked Twitter link and new window opened
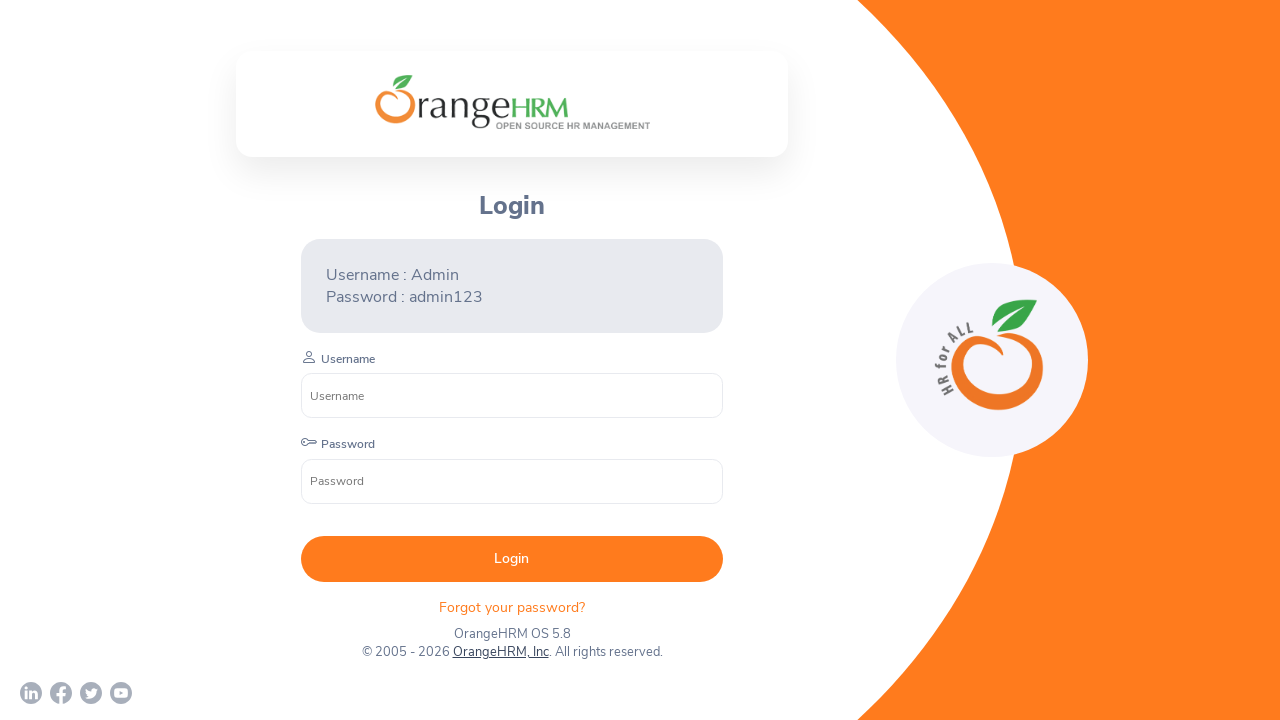

Found YouTube social media link
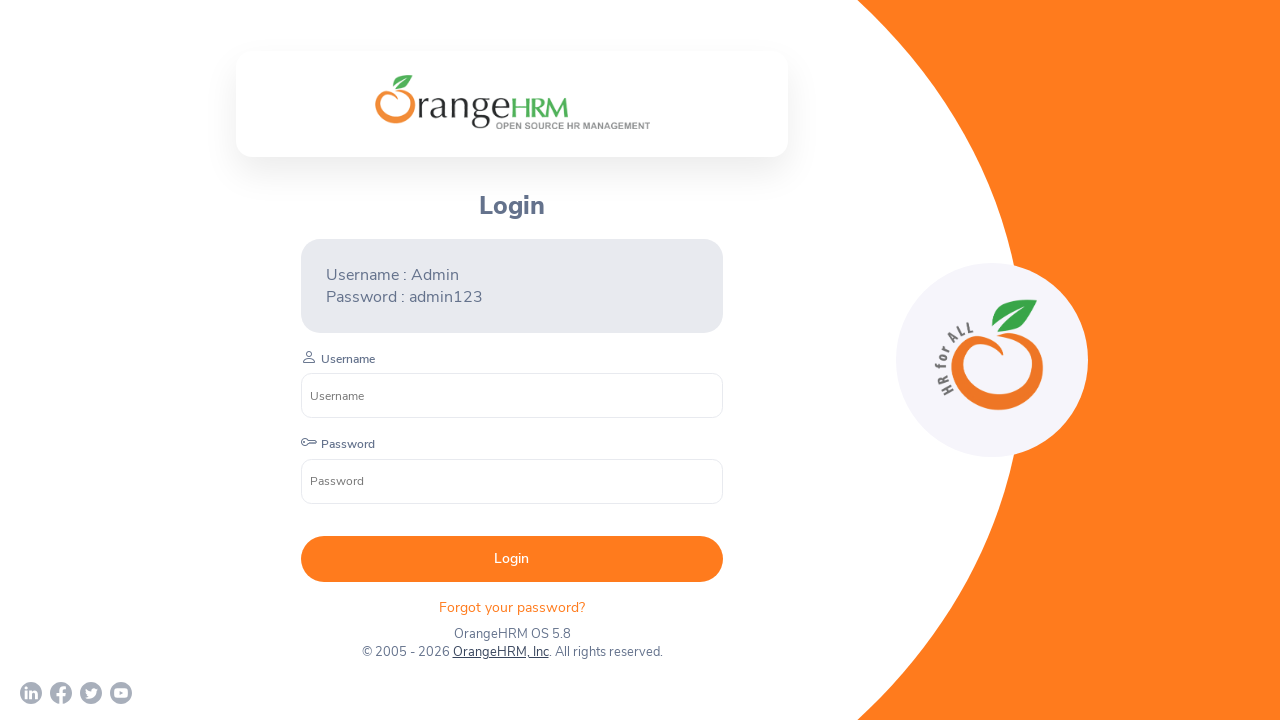

Clicked YouTube link and new window opened
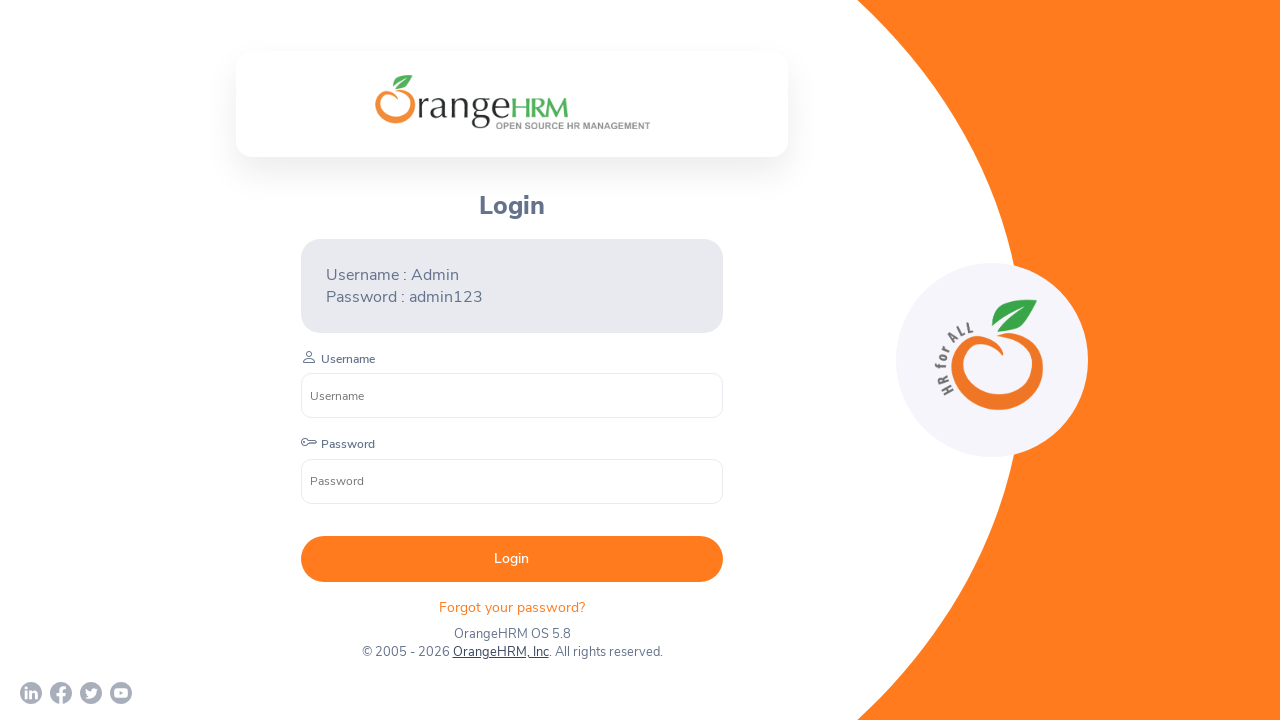

Retrieved all open pages from context
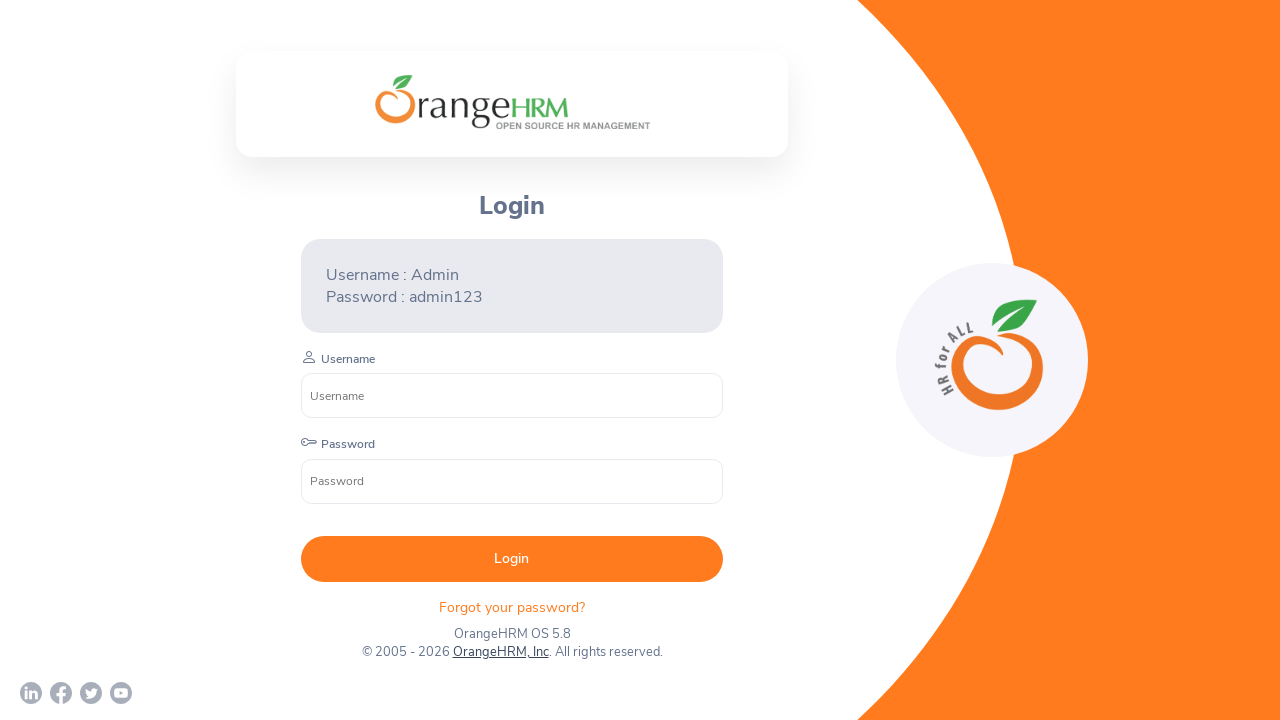

Waited for page to load: https://opensource-demo.orangehrmlive.com/web/index.php/auth/login
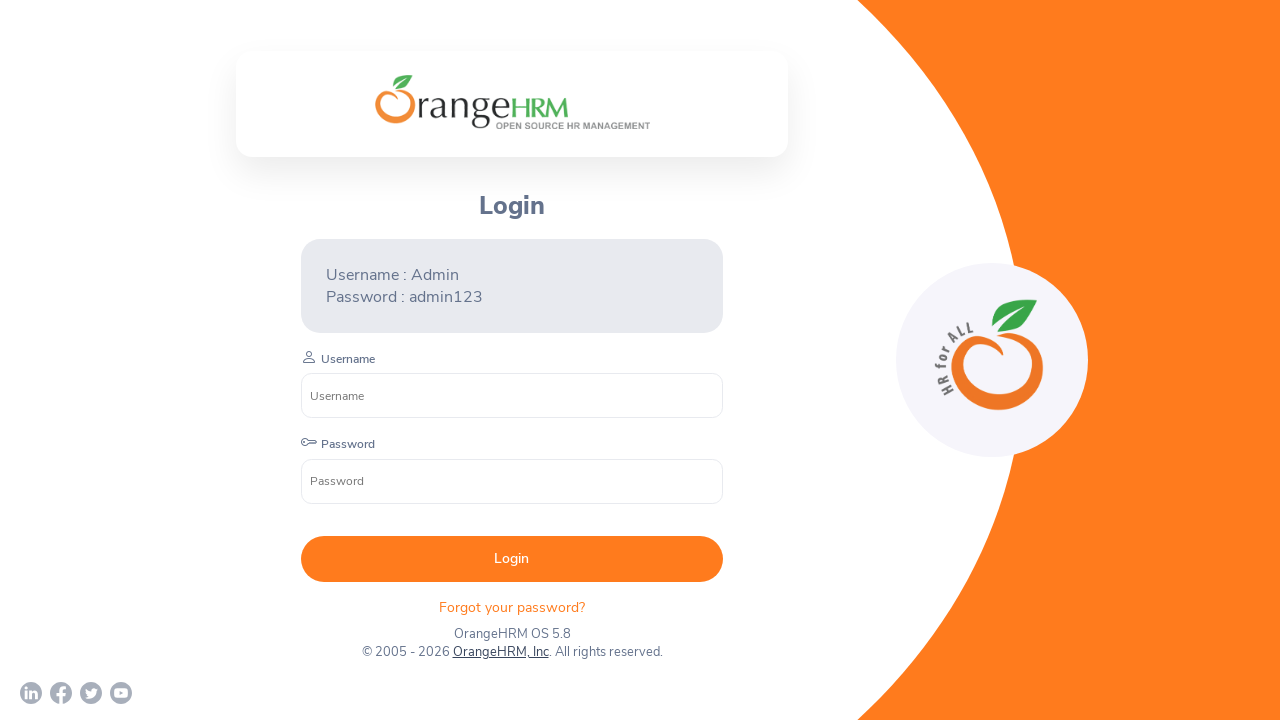

Waited for page to load: chrome-error://chromewebdata/
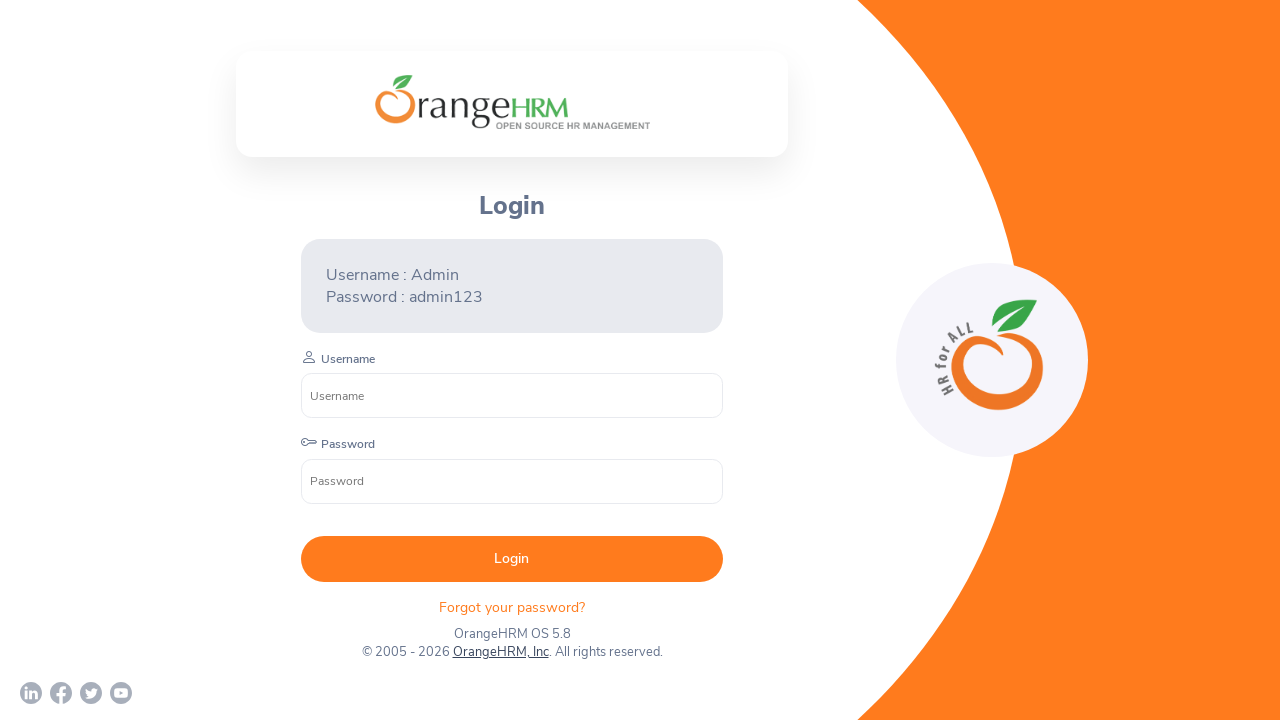

Waited for page to load: chrome-error://chromewebdata/
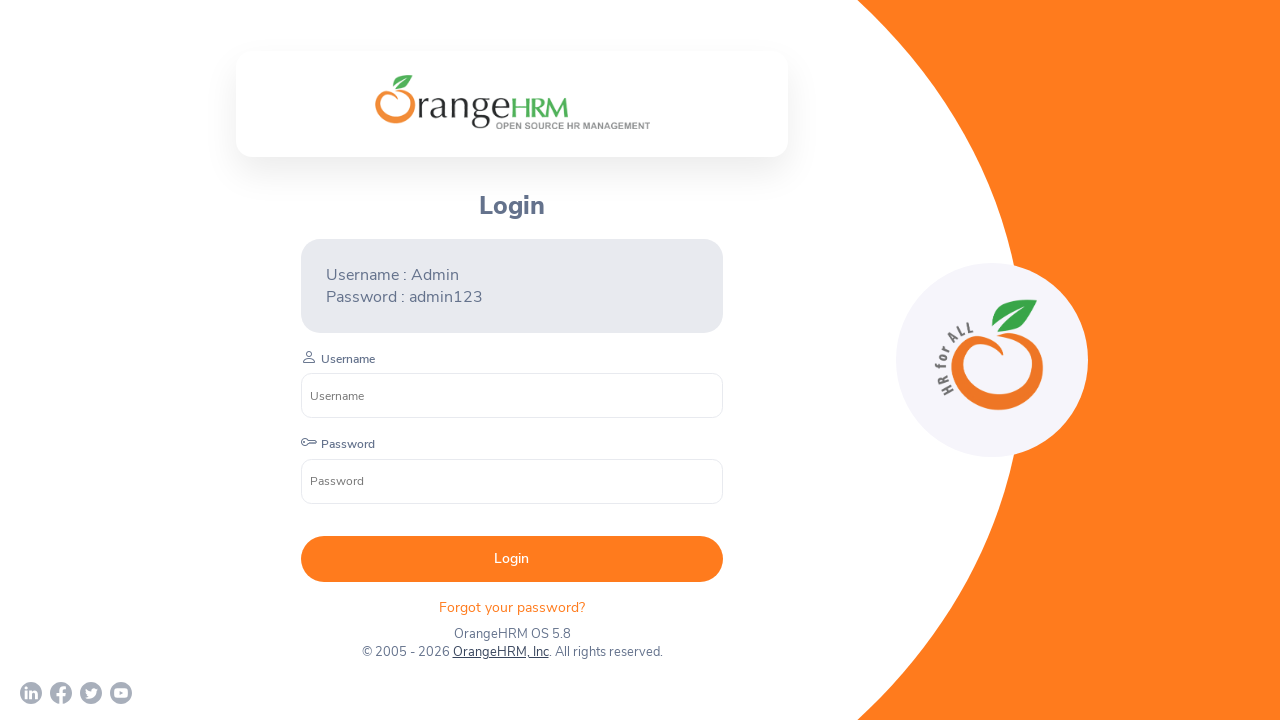

Waited for page to load: chrome-error://chromewebdata/
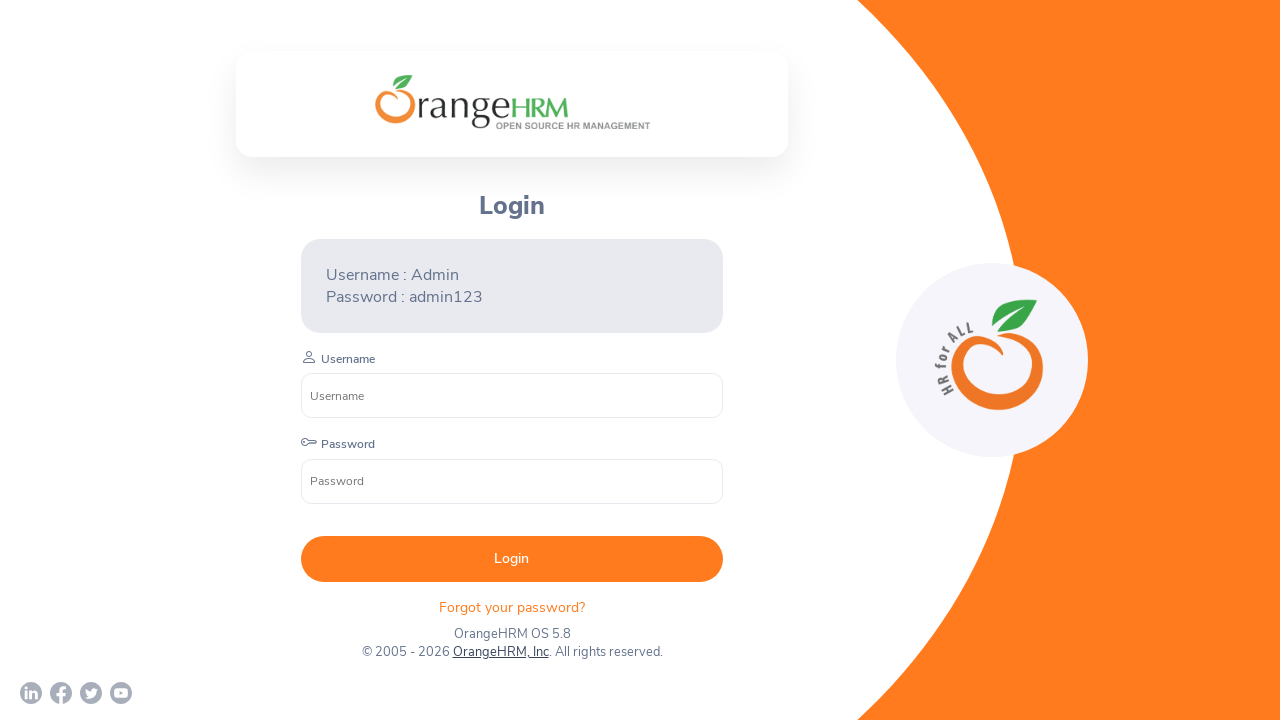

Waited for page to load: https://www.youtube.com/c/OrangeHRMInc
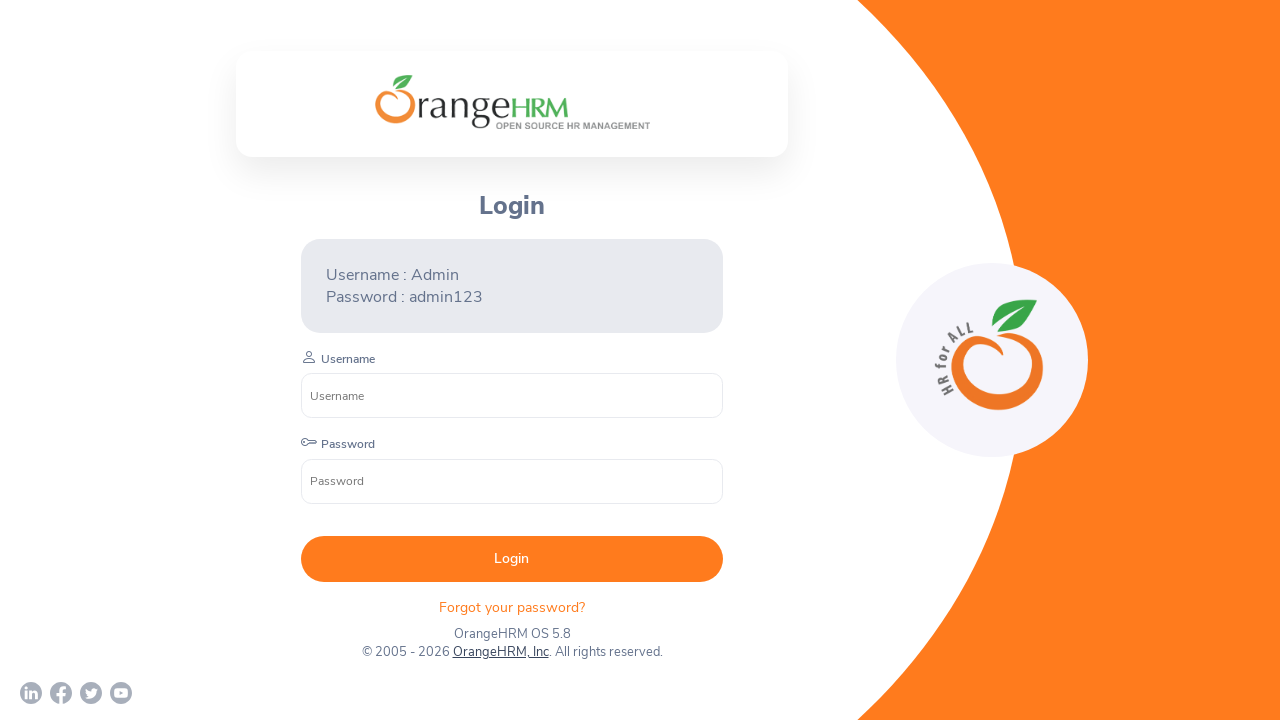

Closed child window: chrome-error://chromewebdata/
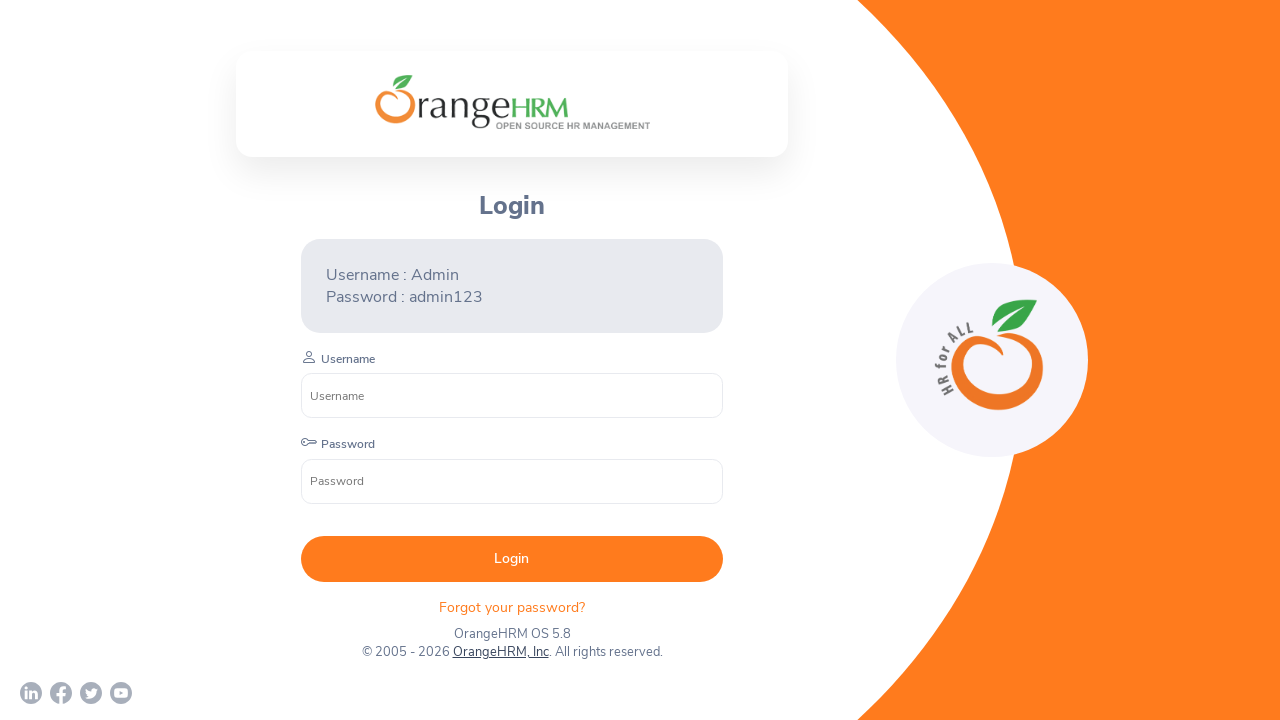

Closed child window: chrome-error://chromewebdata/
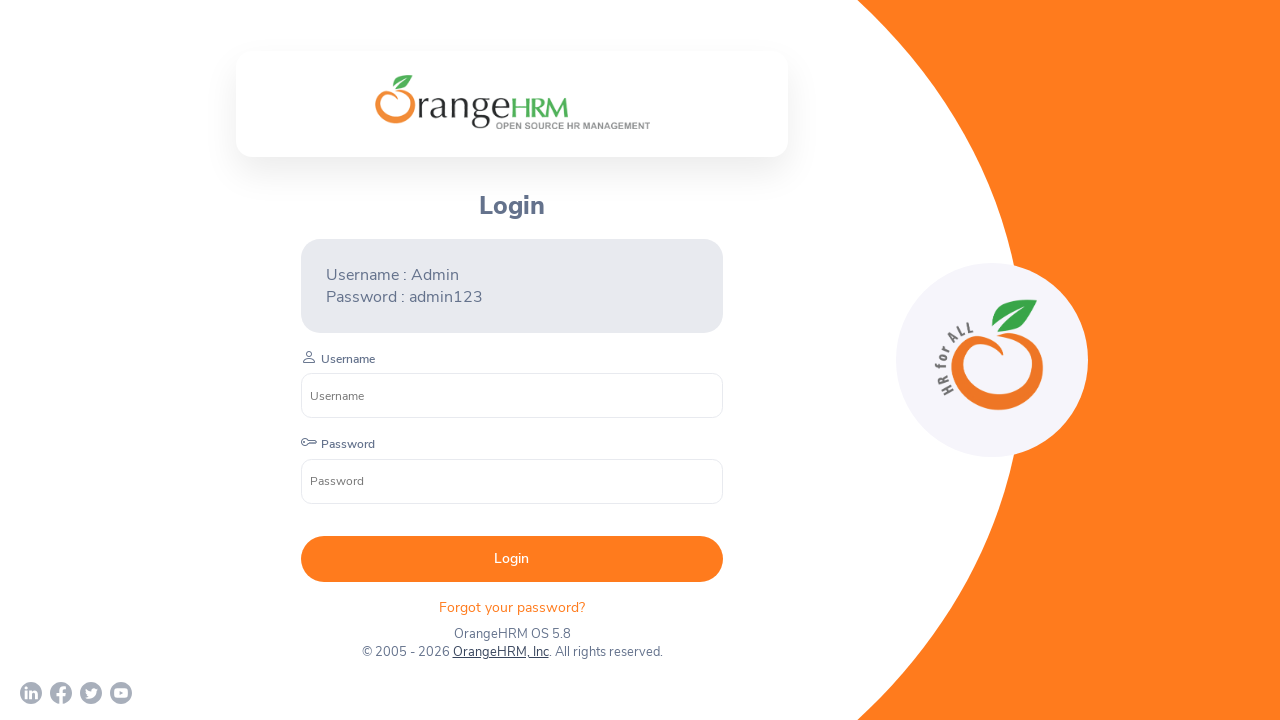

Closed child window: chrome-error://chromewebdata/
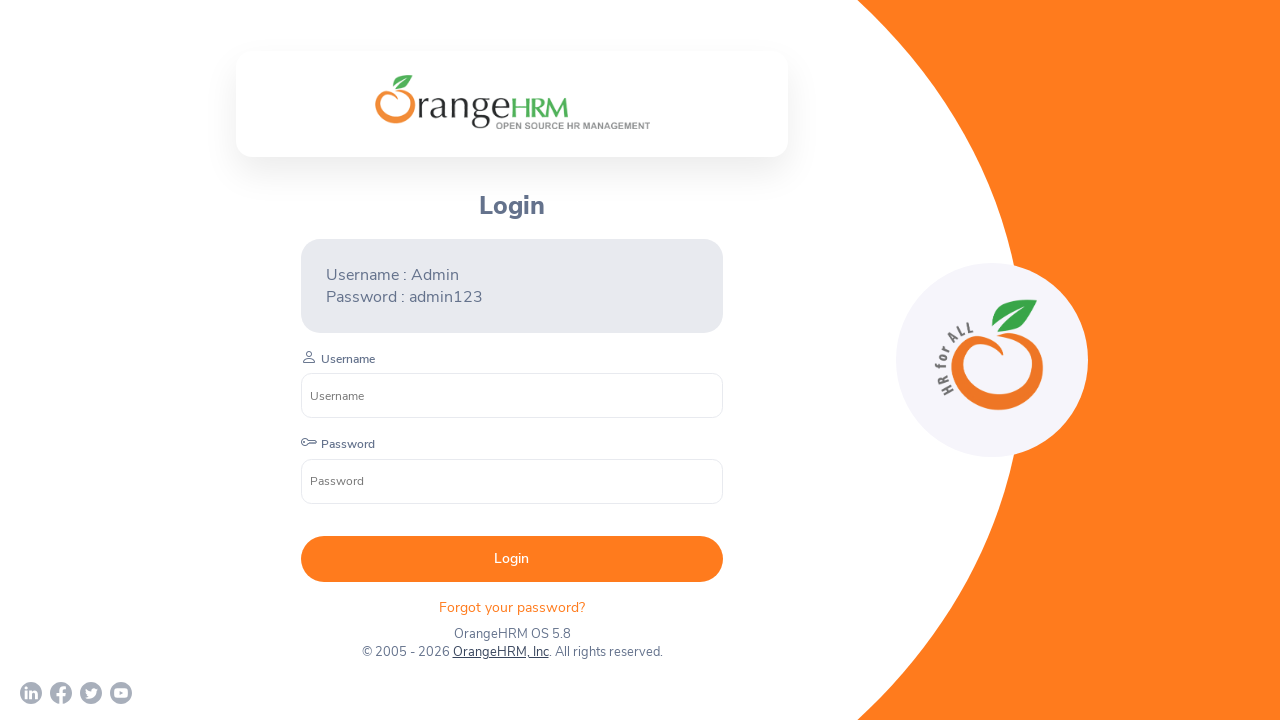

Closed child window: https://www.youtube.com/c/OrangeHRMInc
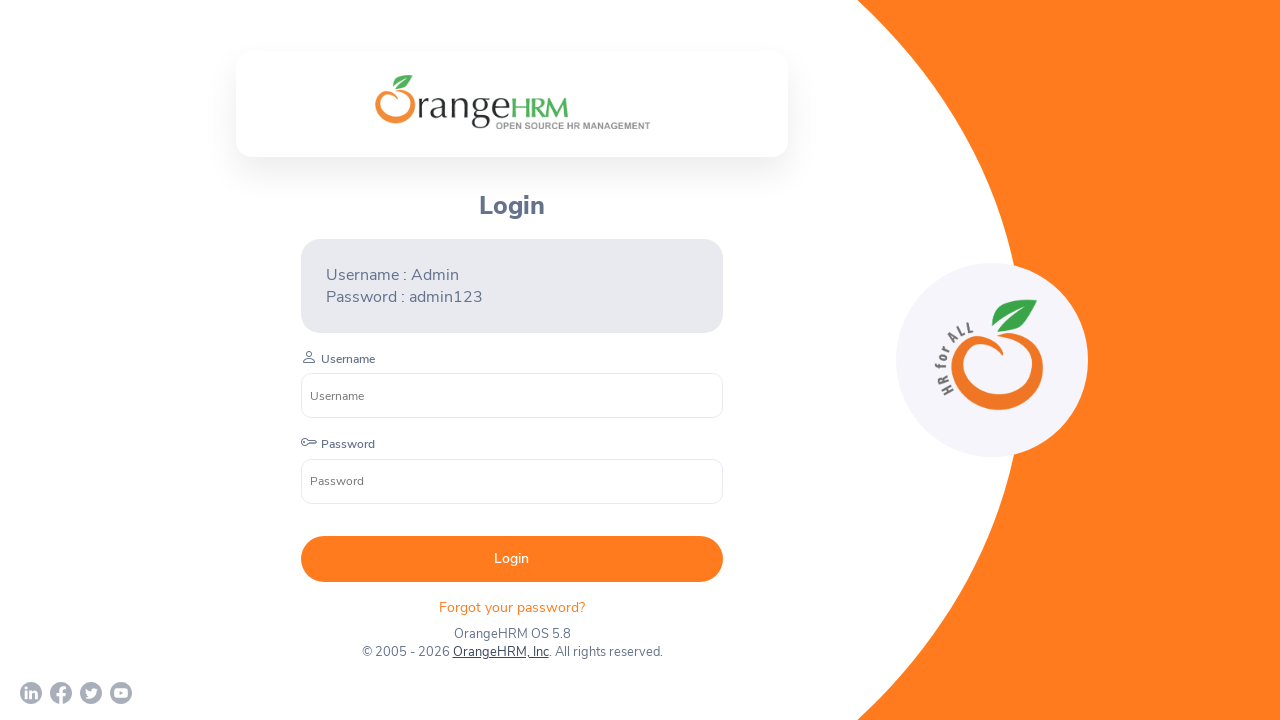

Switched back to parent window
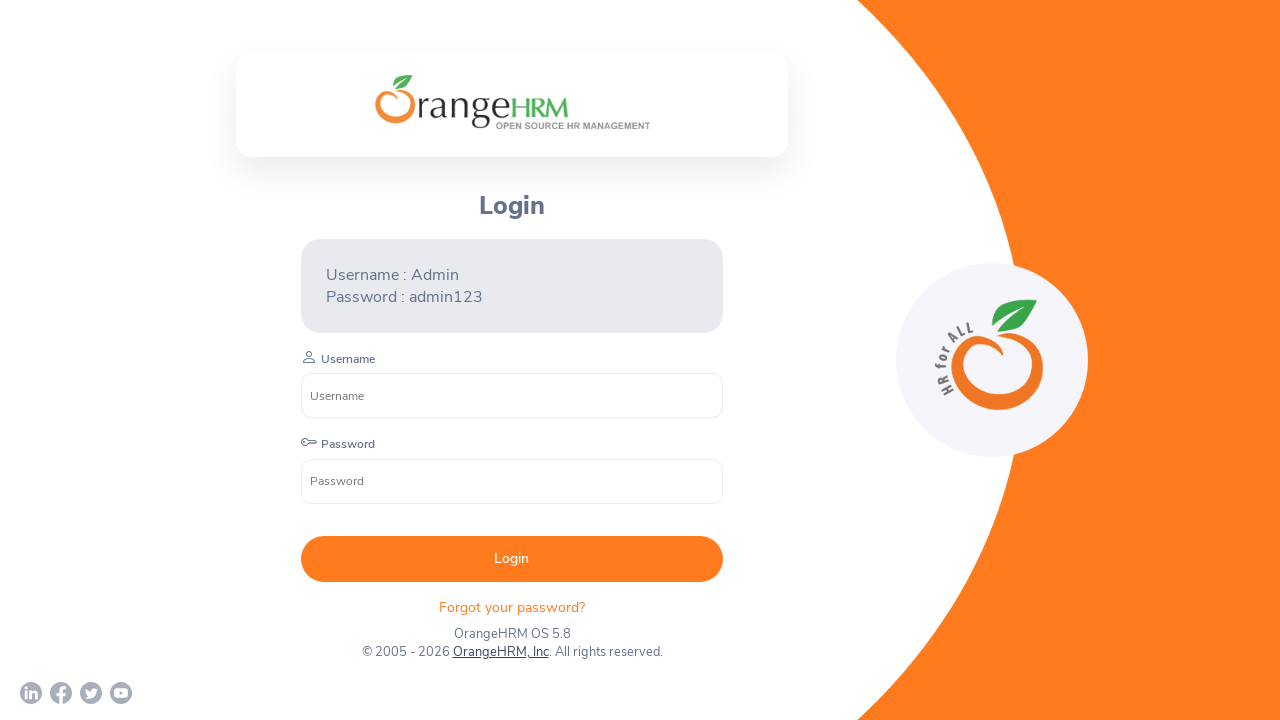

Parent window active: OrangeHRM
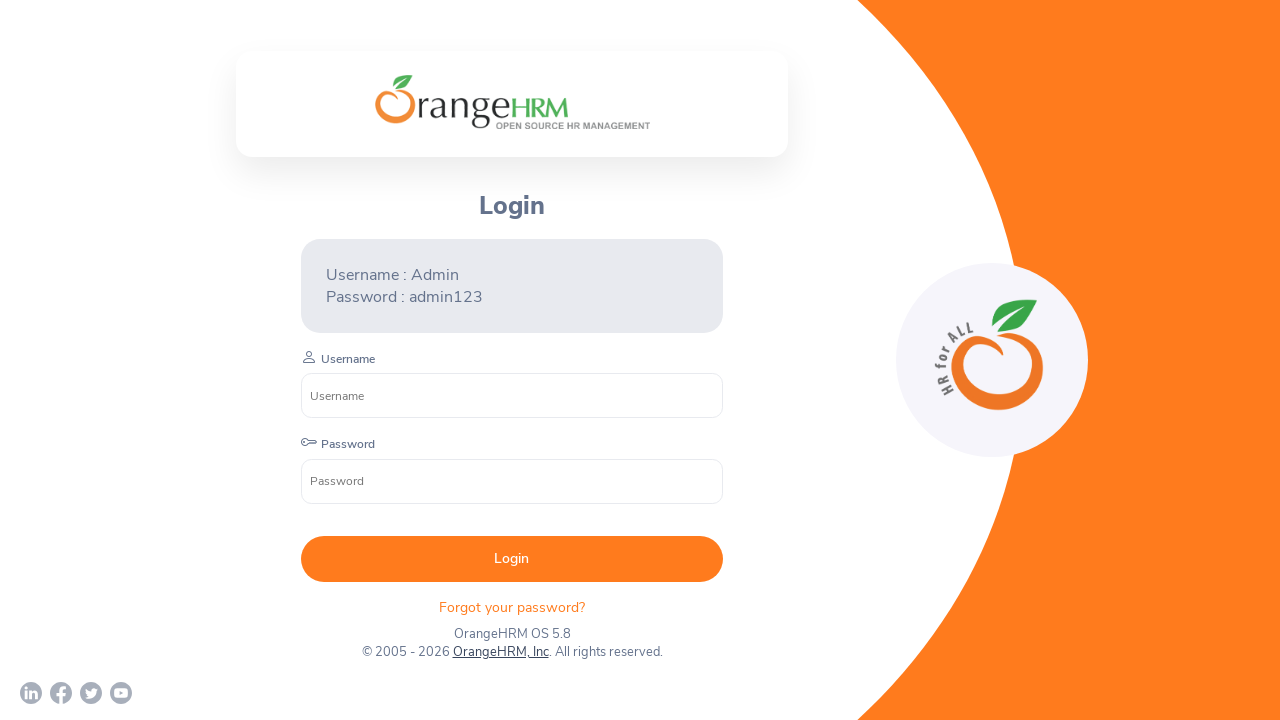

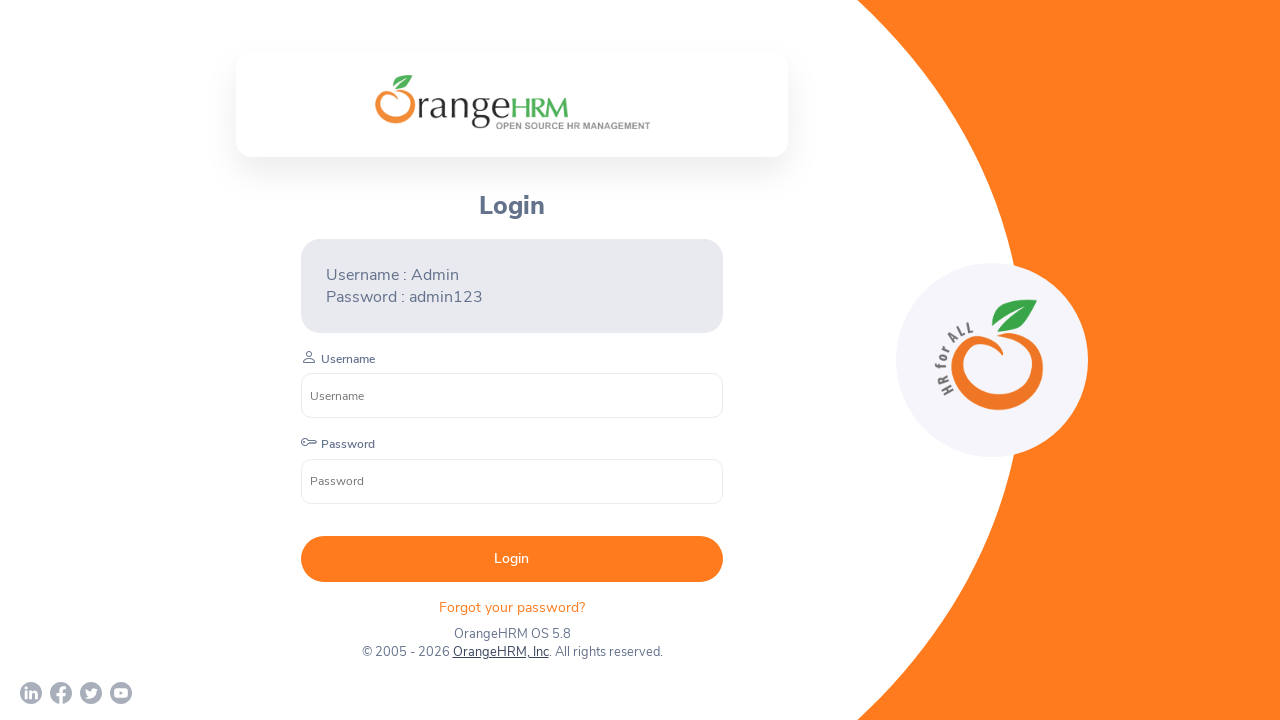